Tests calendar date picker functionality by clicking on a date picker input, then interacting with year and month dropdown selectors to verify available options

Starting URL: https://www.hyrtutorials.com/p/calendar-practice.html

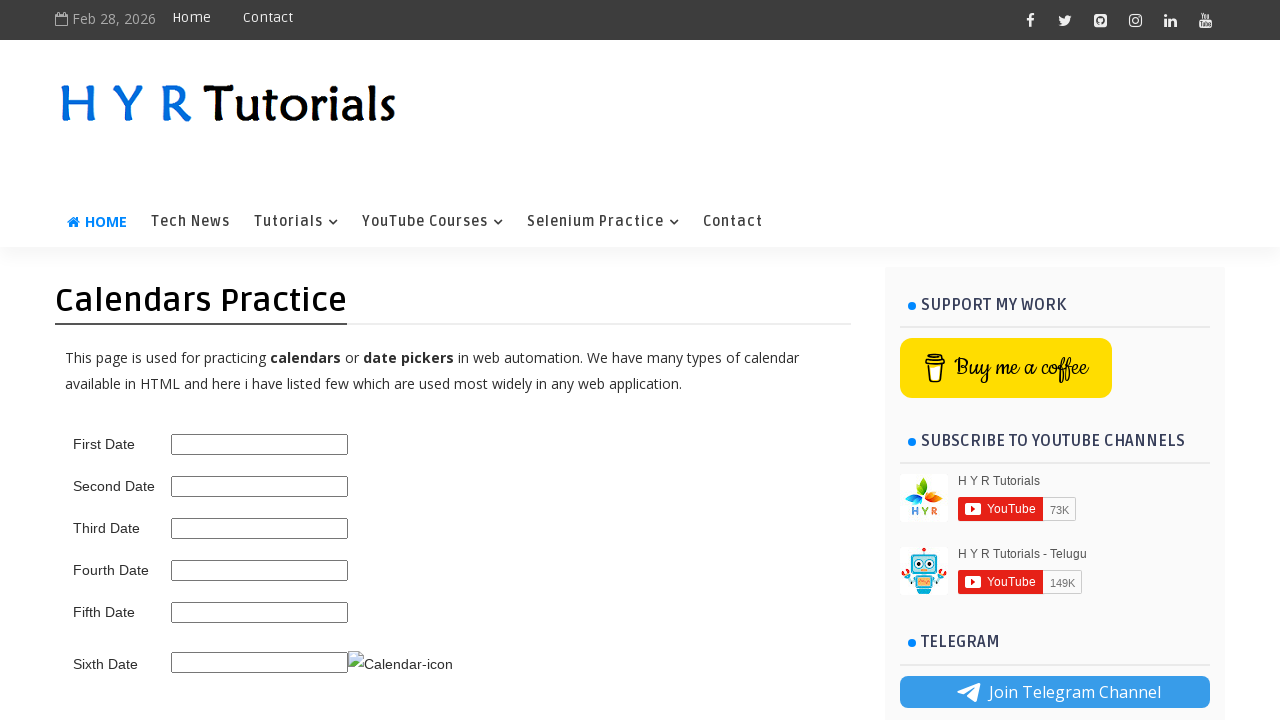

Scrolled down 500 pixels to reveal calendar section
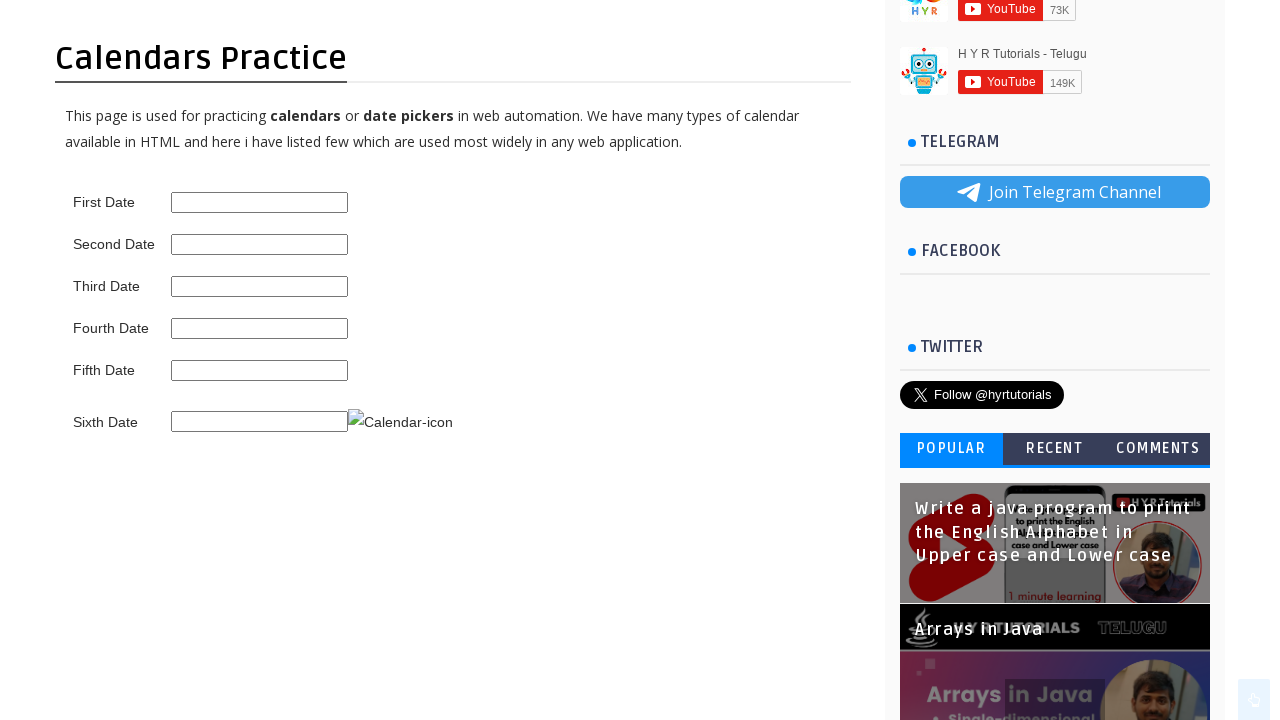

Clicked on third date picker input to open calendar at (260, 286) on input#third_date_picker
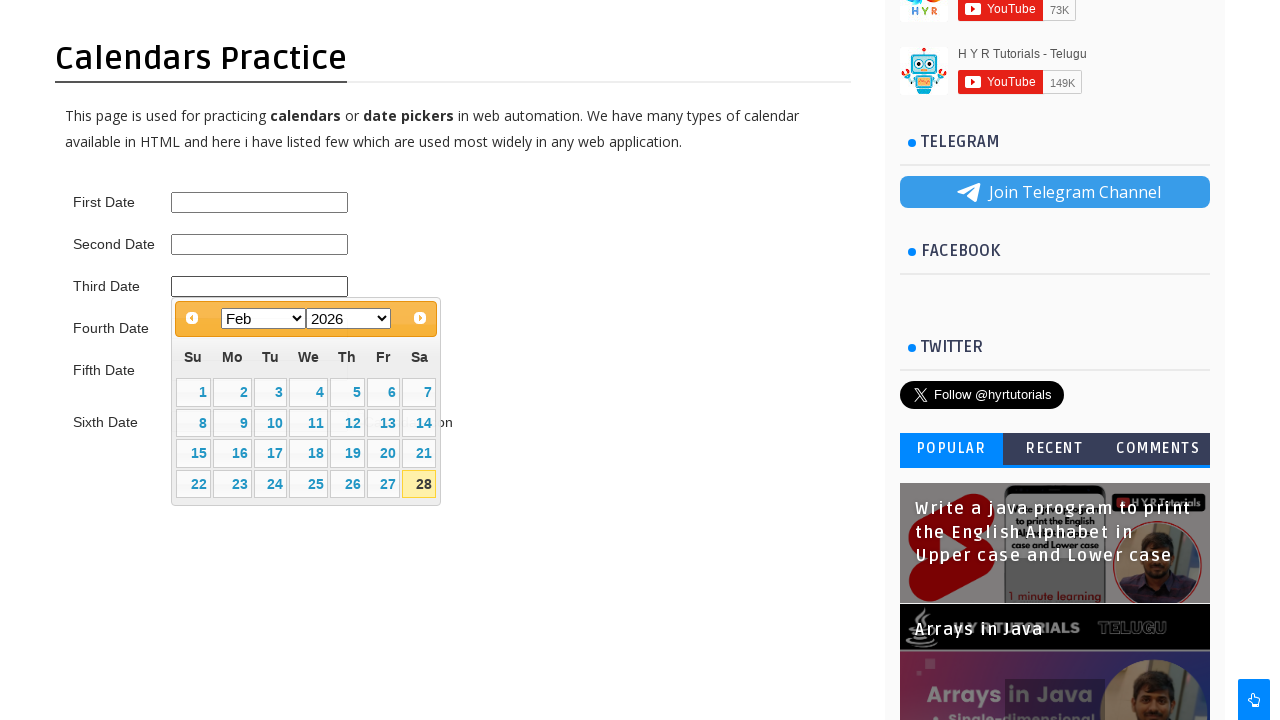

Year selector dropdown appeared
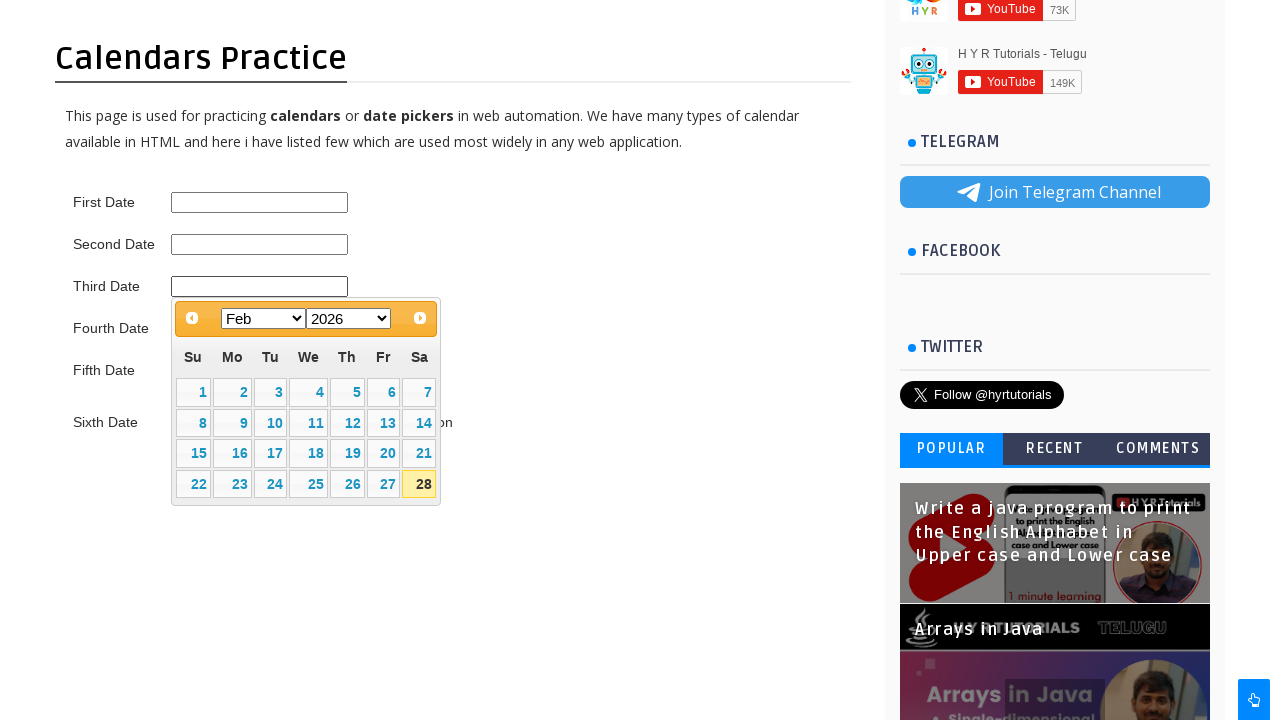

Month selector dropdown appeared
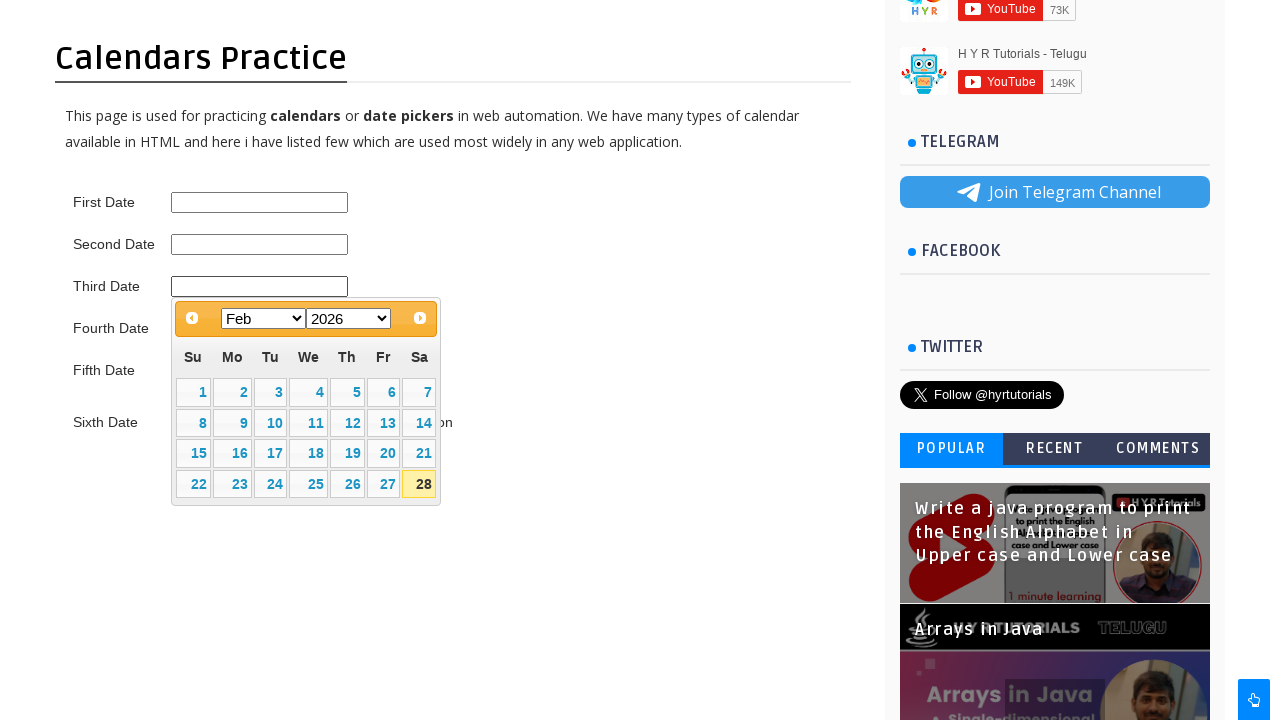

Selected year 2025 from year dropdown on select[data-handler='selectYear']
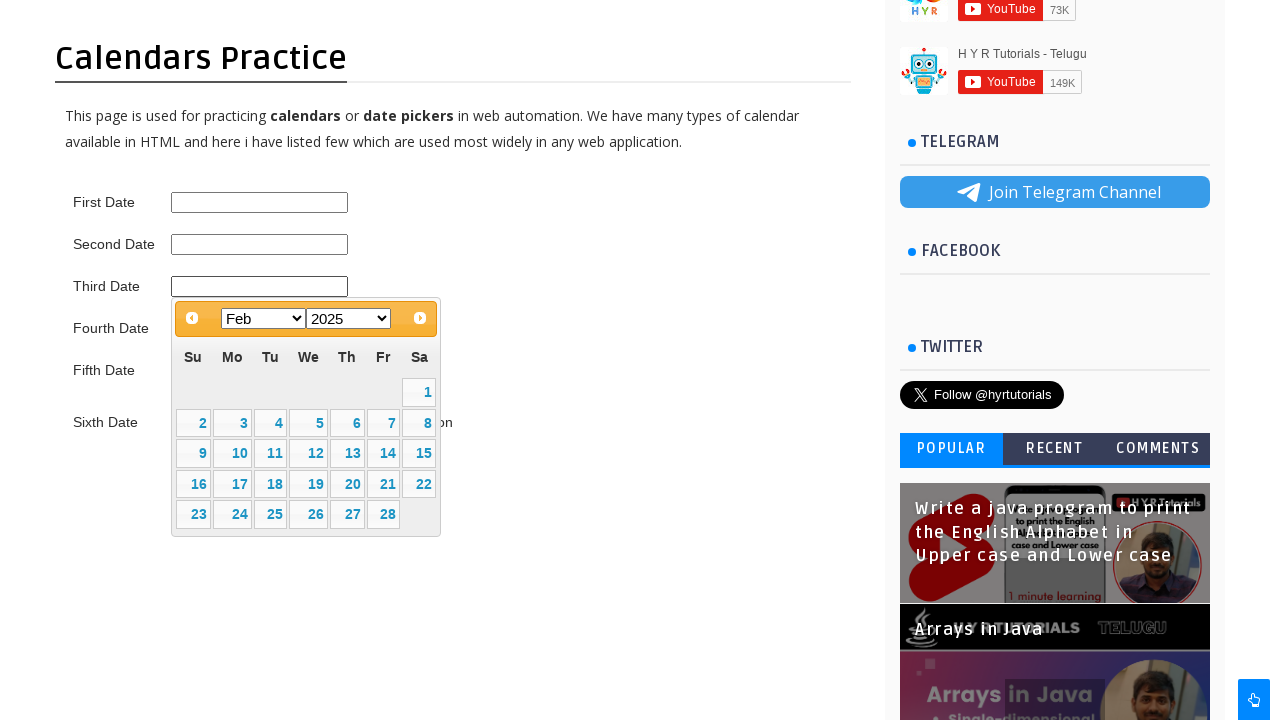

Selected month 5 (June) from month dropdown on select[data-handler='selectMonth']
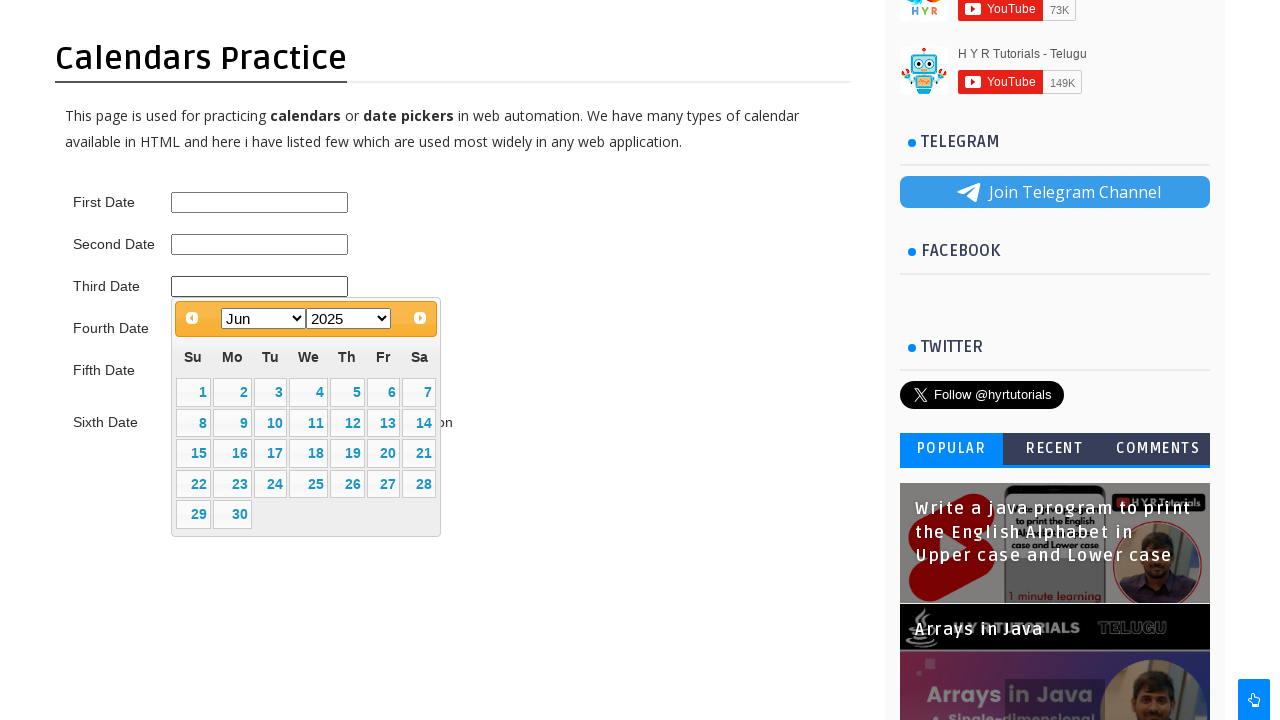

Clicked on day 15 to complete date selection at (193, 454) on xpath=//a[text()='15']
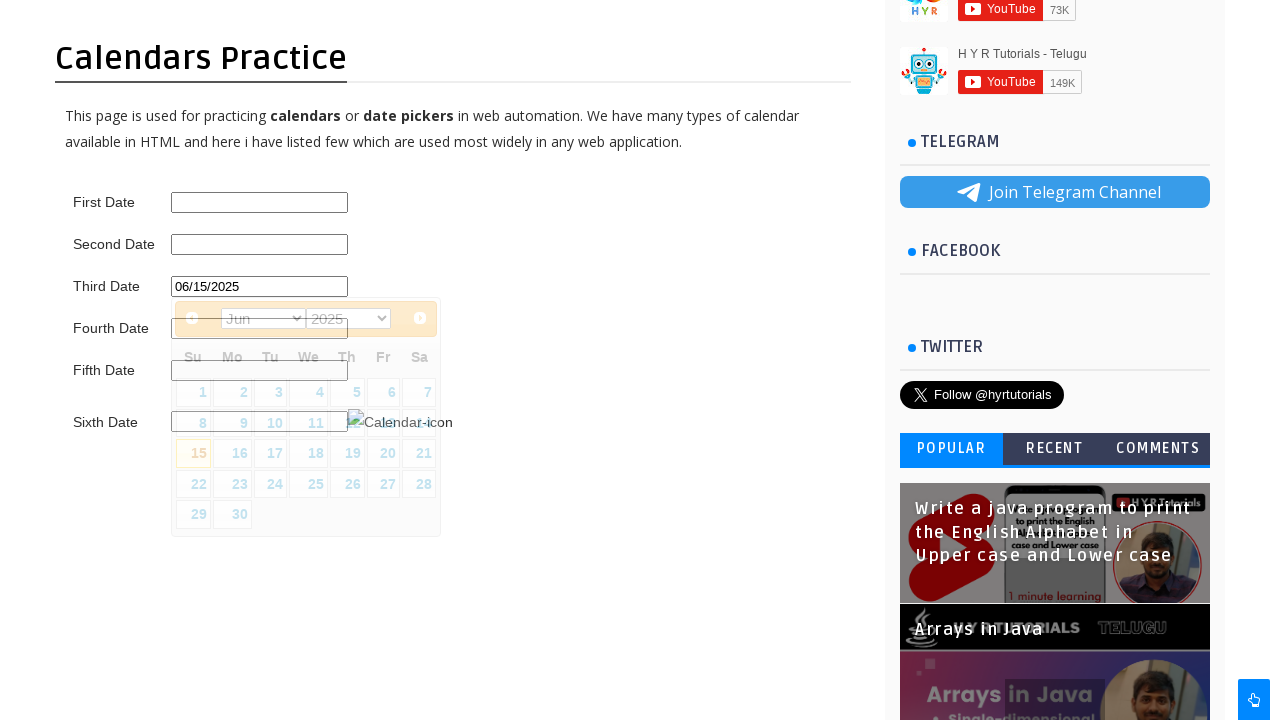

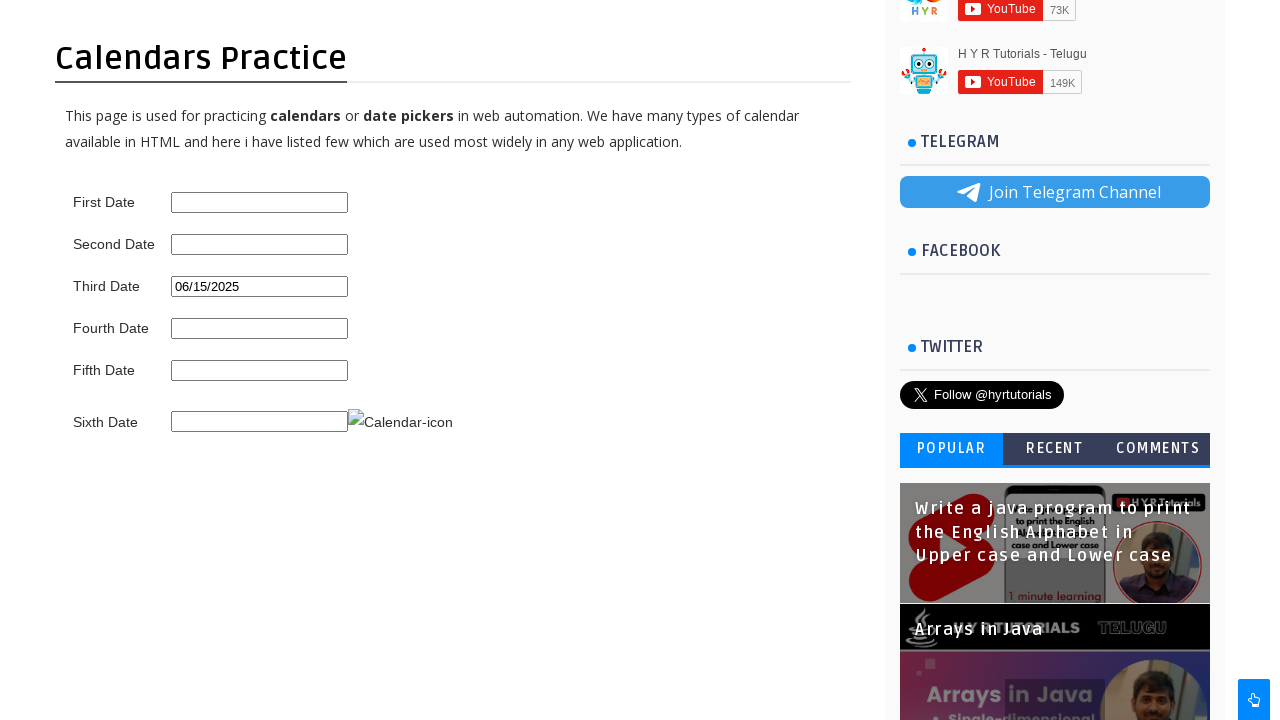